Tests the search functionality on a Selenium practice e-commerce site by typing a search term and verifying that the correct number of products are displayed

Starting URL: https://rahulshettyacademy.com/seleniumPractise/#/

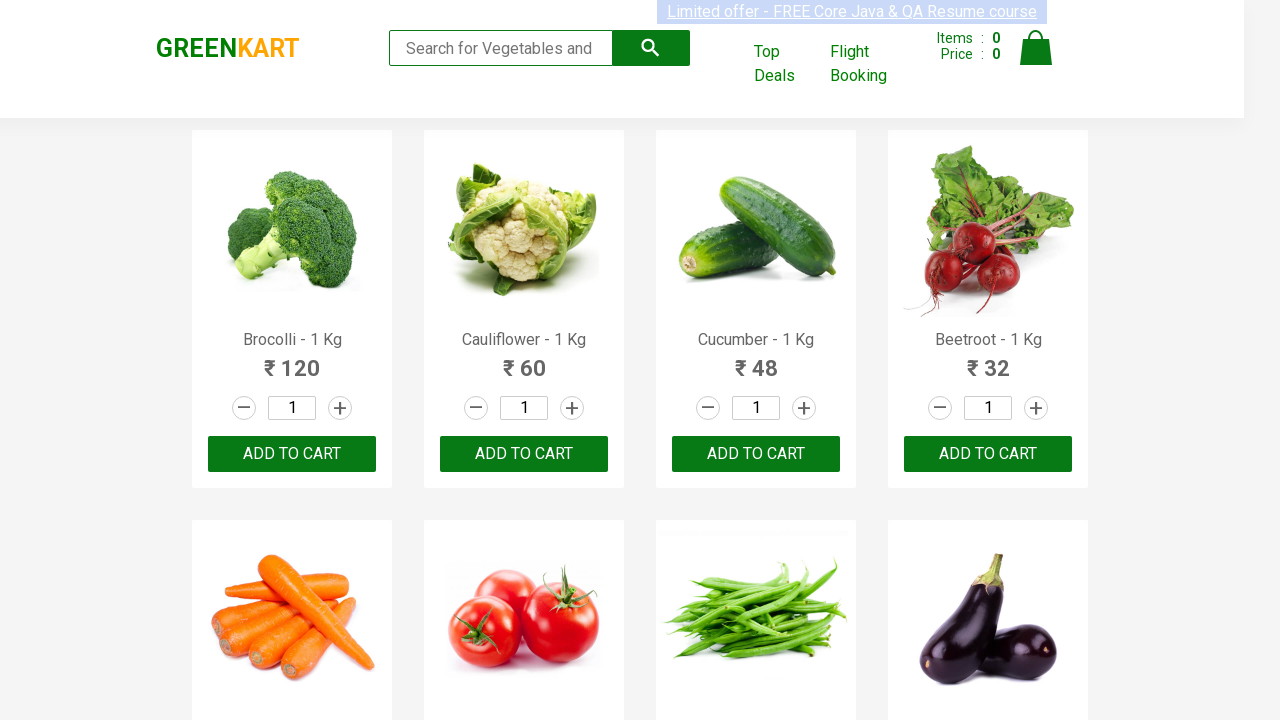

Typed 'ber' in the search field on .search-keyword
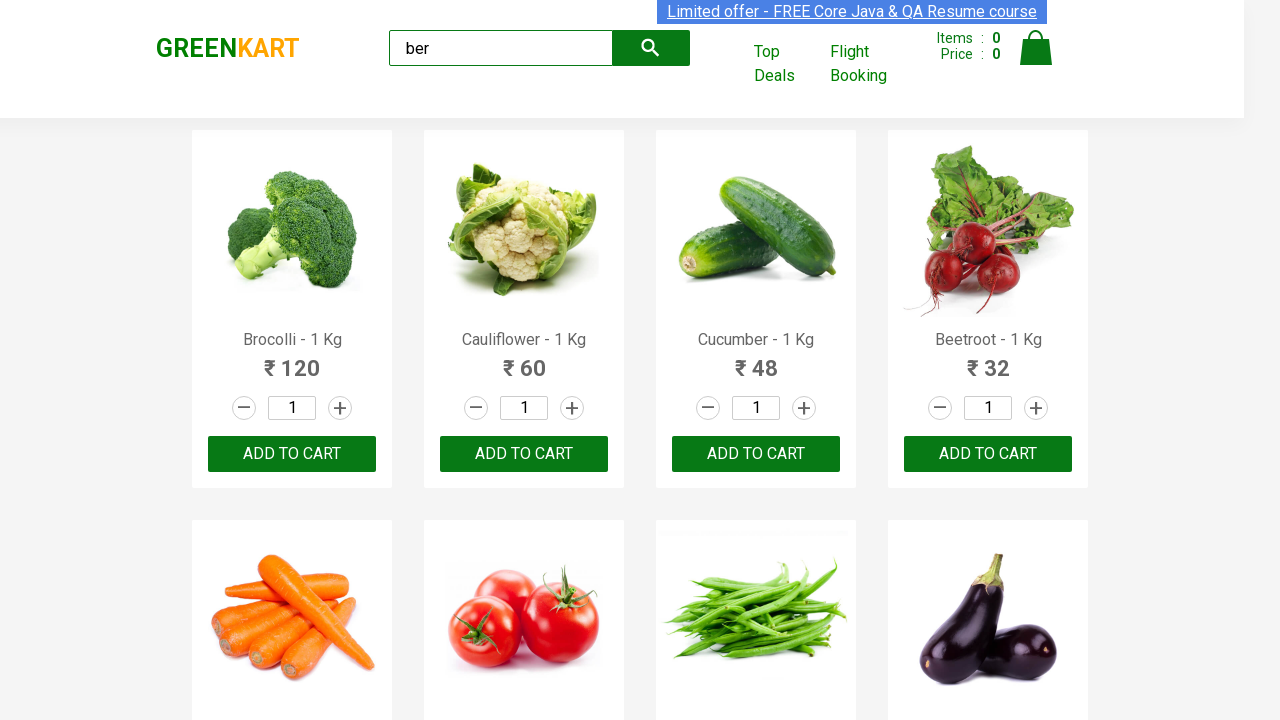

Waited for products to load
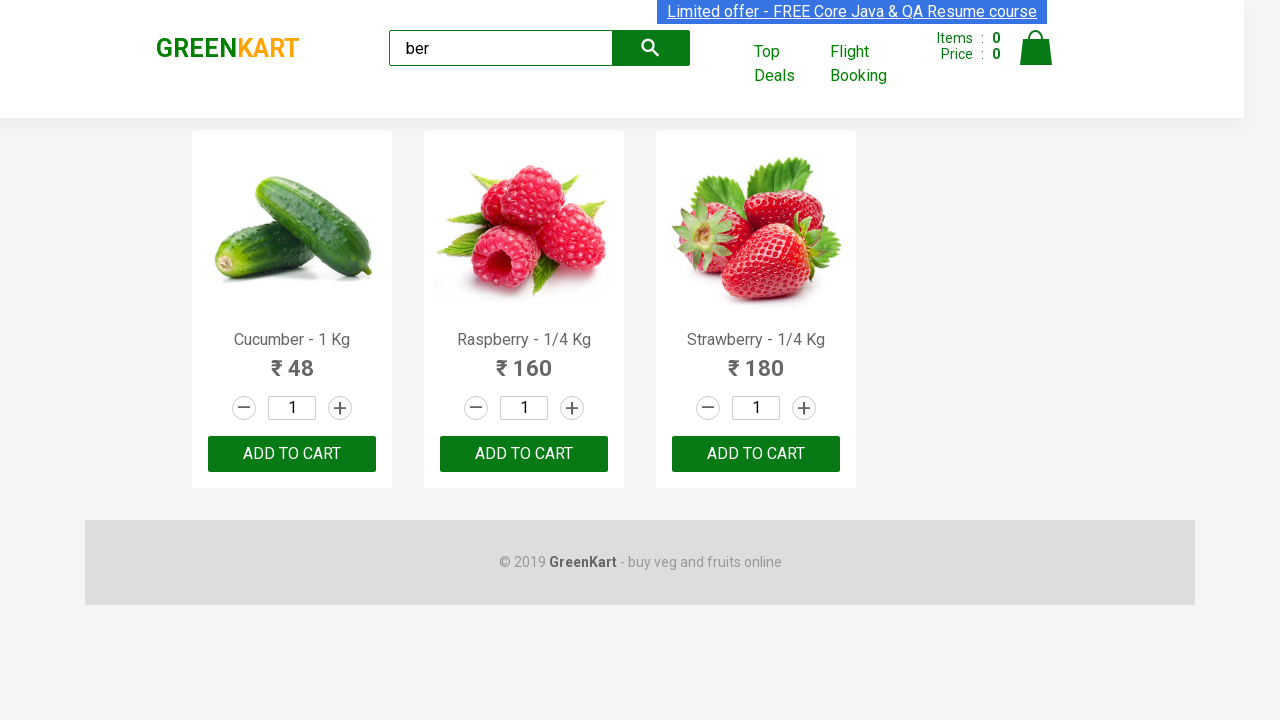

Located all product elements
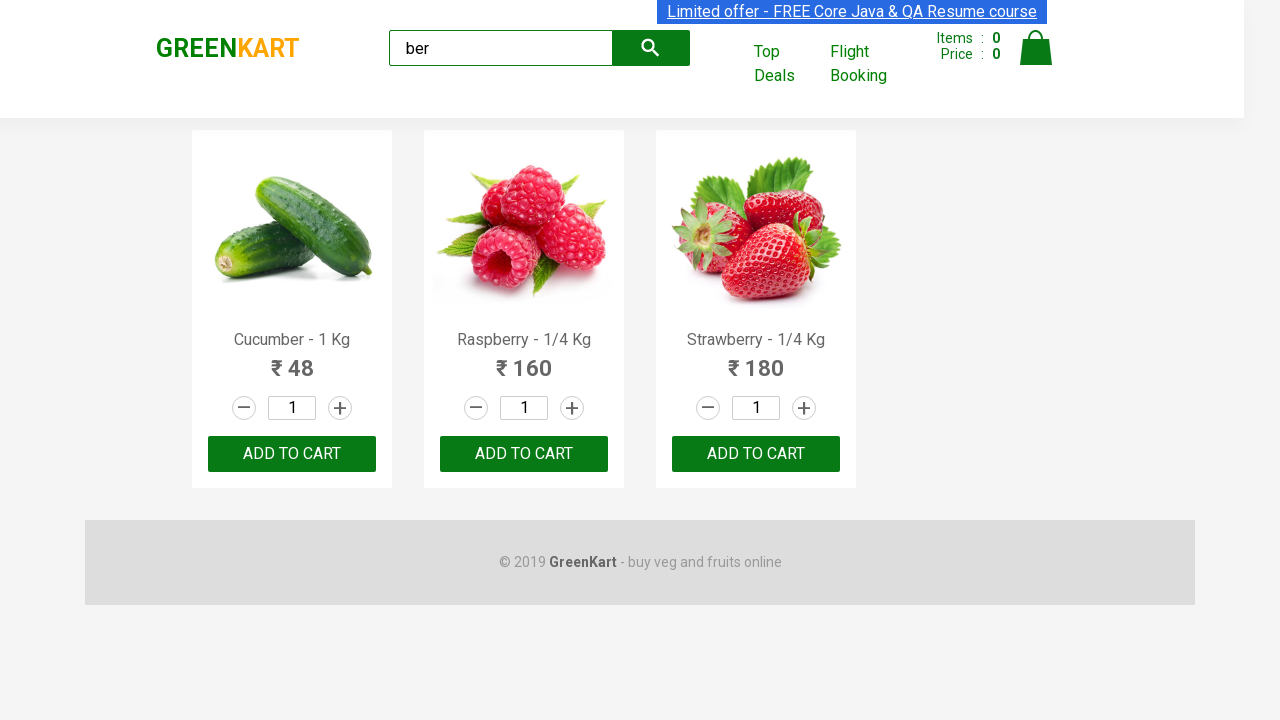

Verified that exactly 3 products are displayed for search term 'ber'
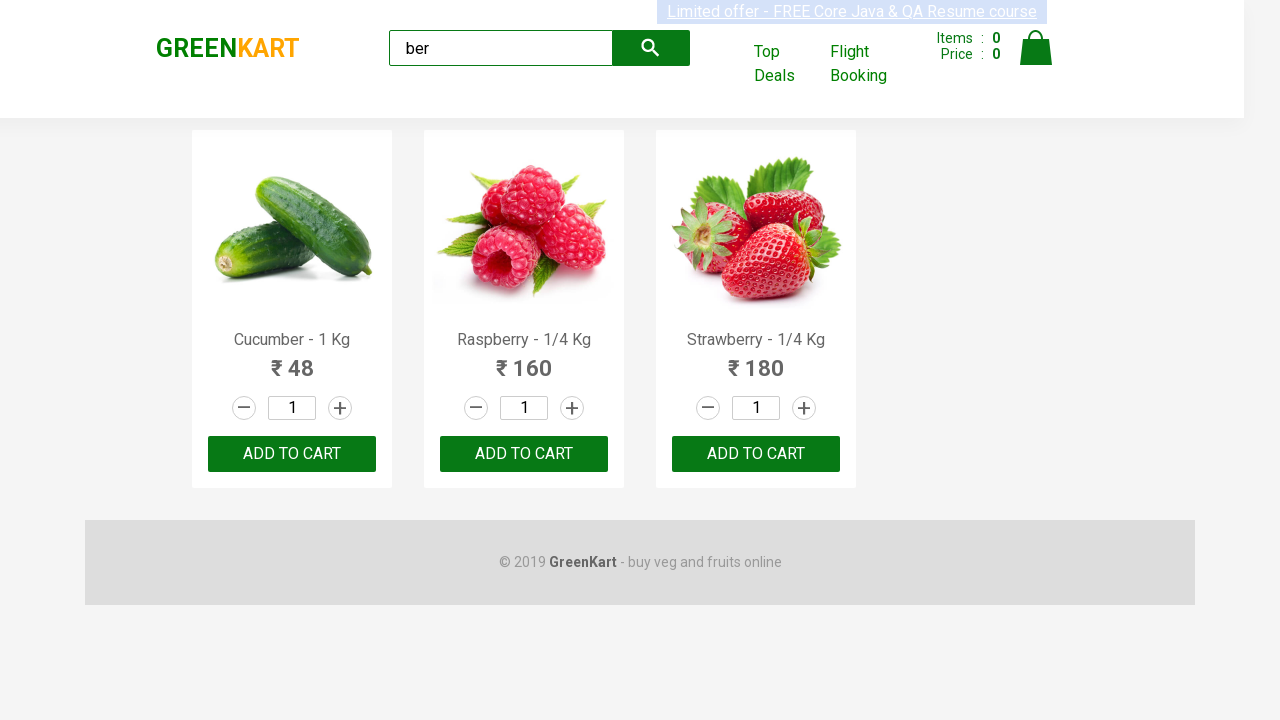

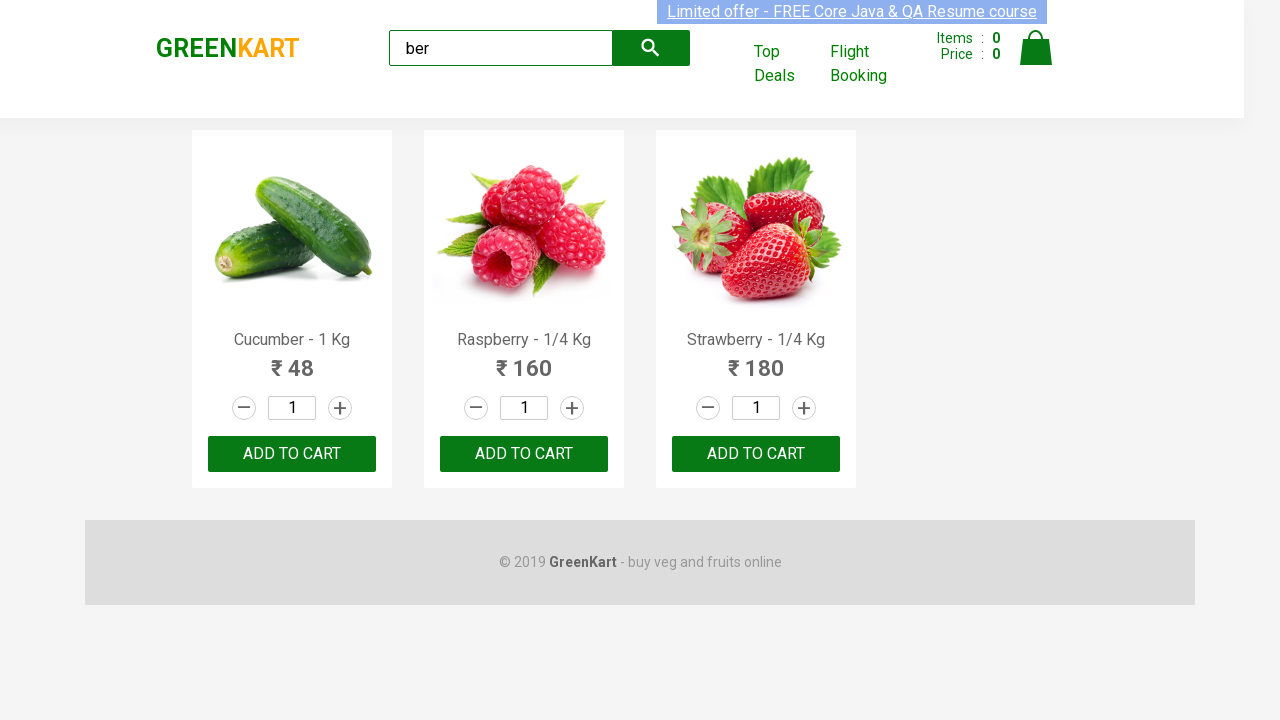